Tests radio button functionality by clicking on two different radio button elements on a practice webpage

Starting URL: https://www.leafground.com/radio.xhtml

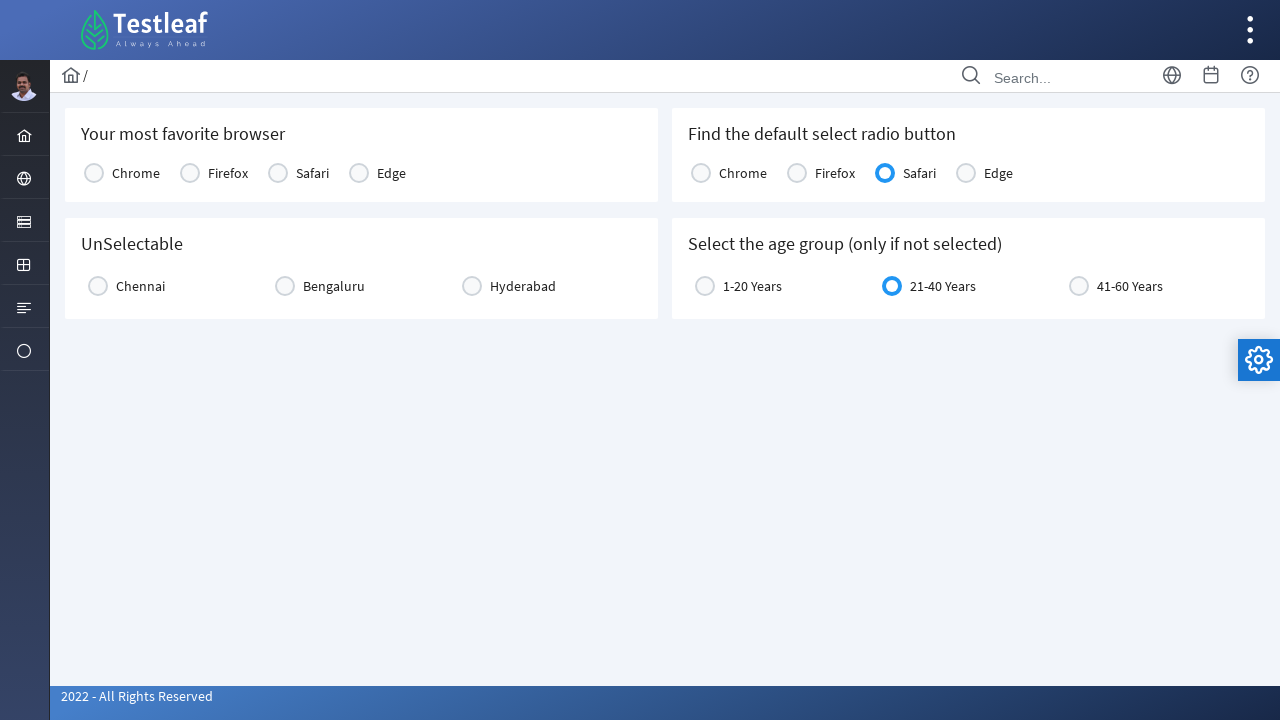

Clicked the first radio button element at (359, 173) on xpath=//*[@id='j_idt87:console1']/tbody/tr/td[4]/div/div[2]/span
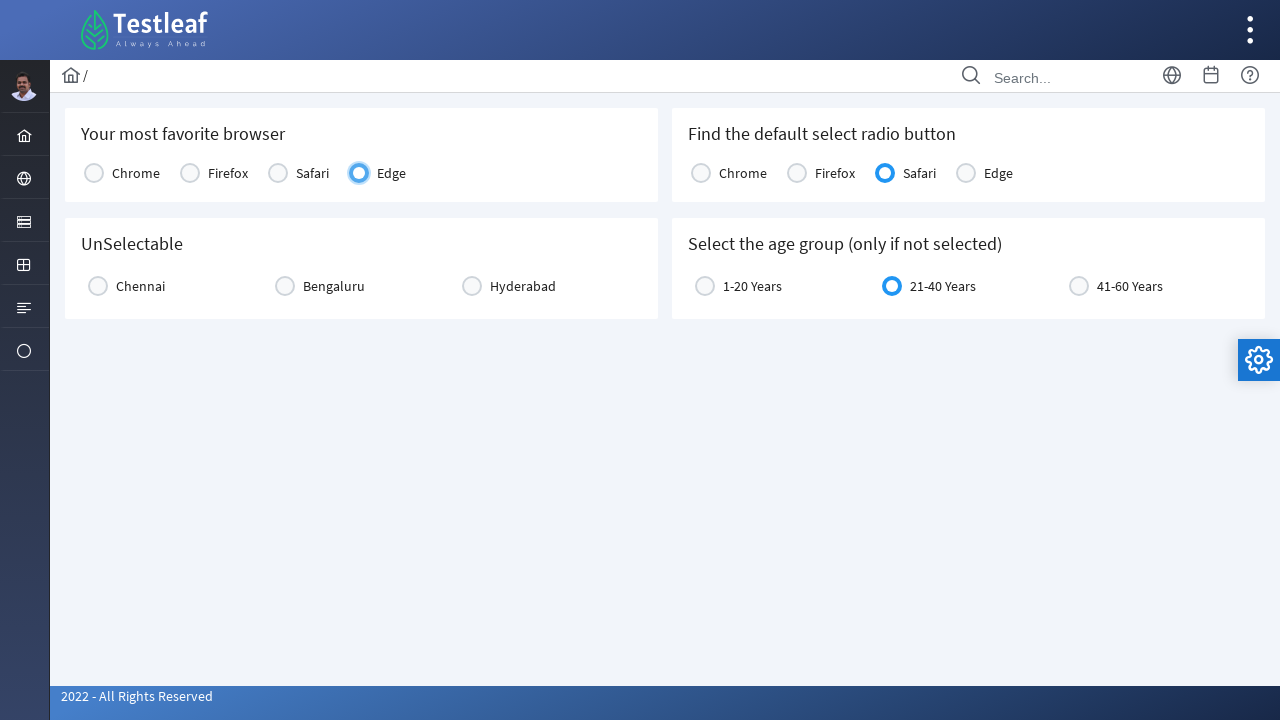

Clicked the second radio button element at (472, 286) on xpath=//*[@id='j_idt87:city2']/div/div[3]/div/div[2]/span
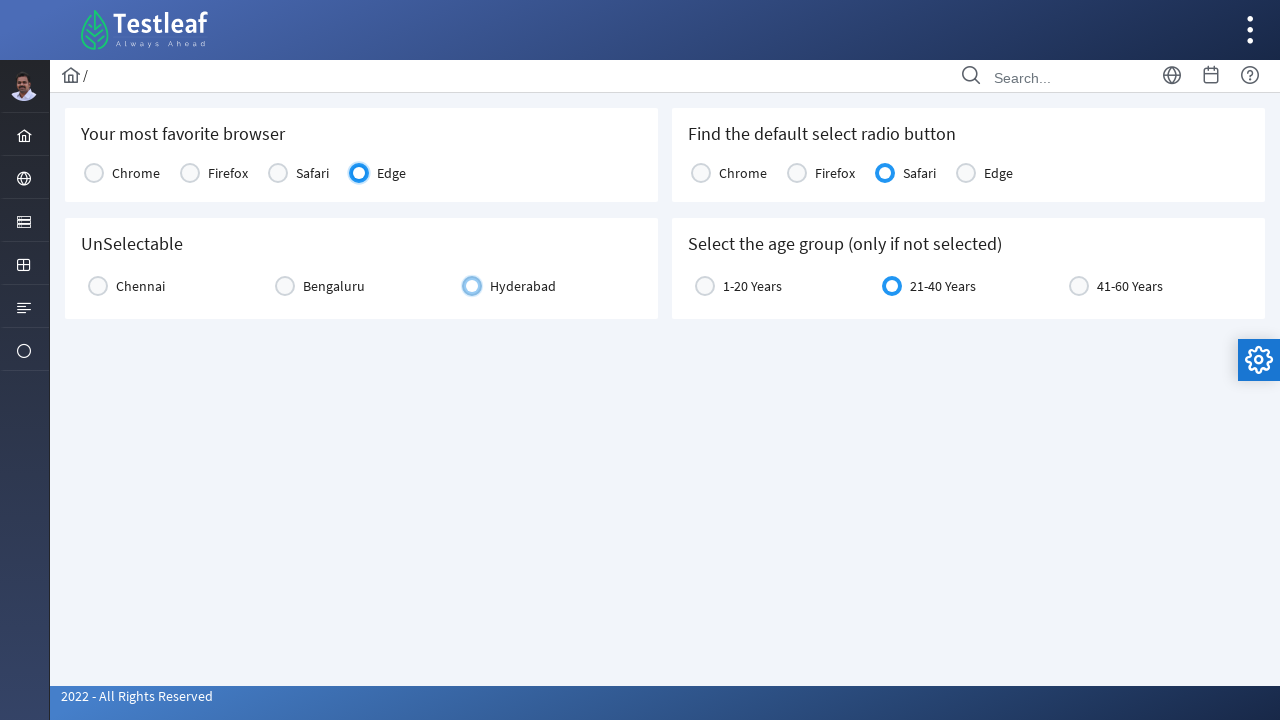

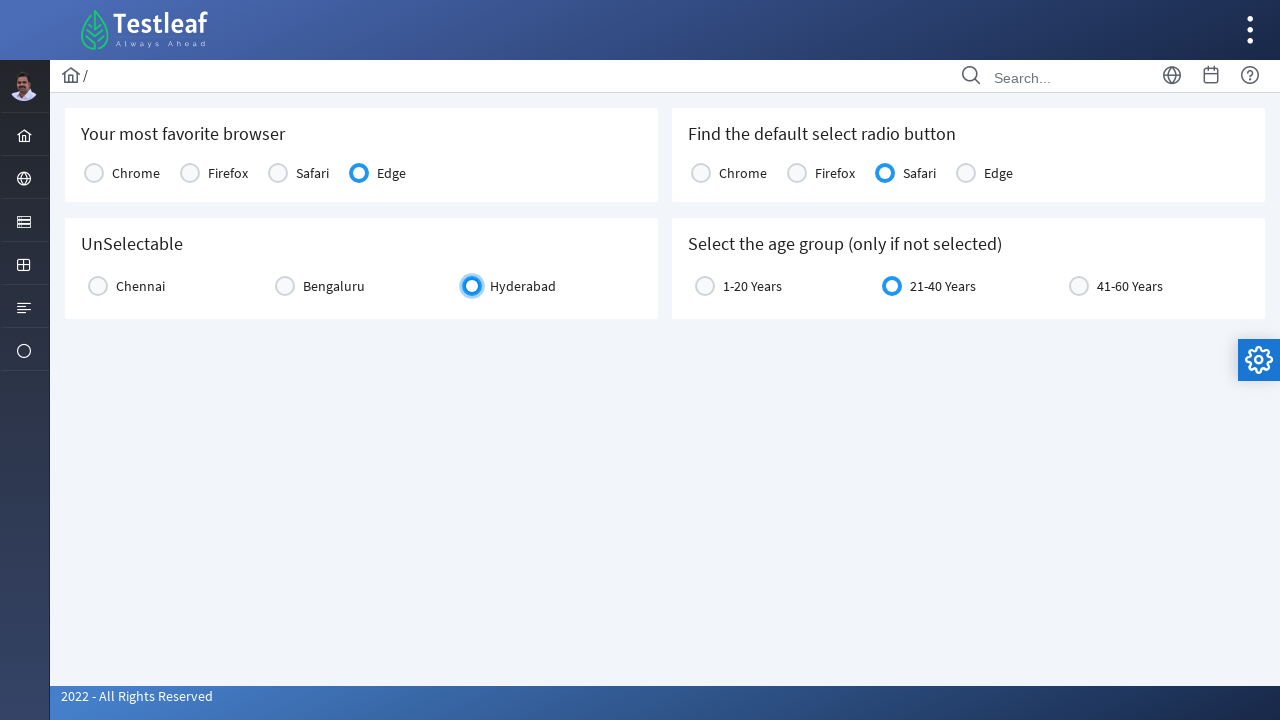